Tests that todo data persists after page reload

Starting URL: https://demo.playwright.dev/todomvc

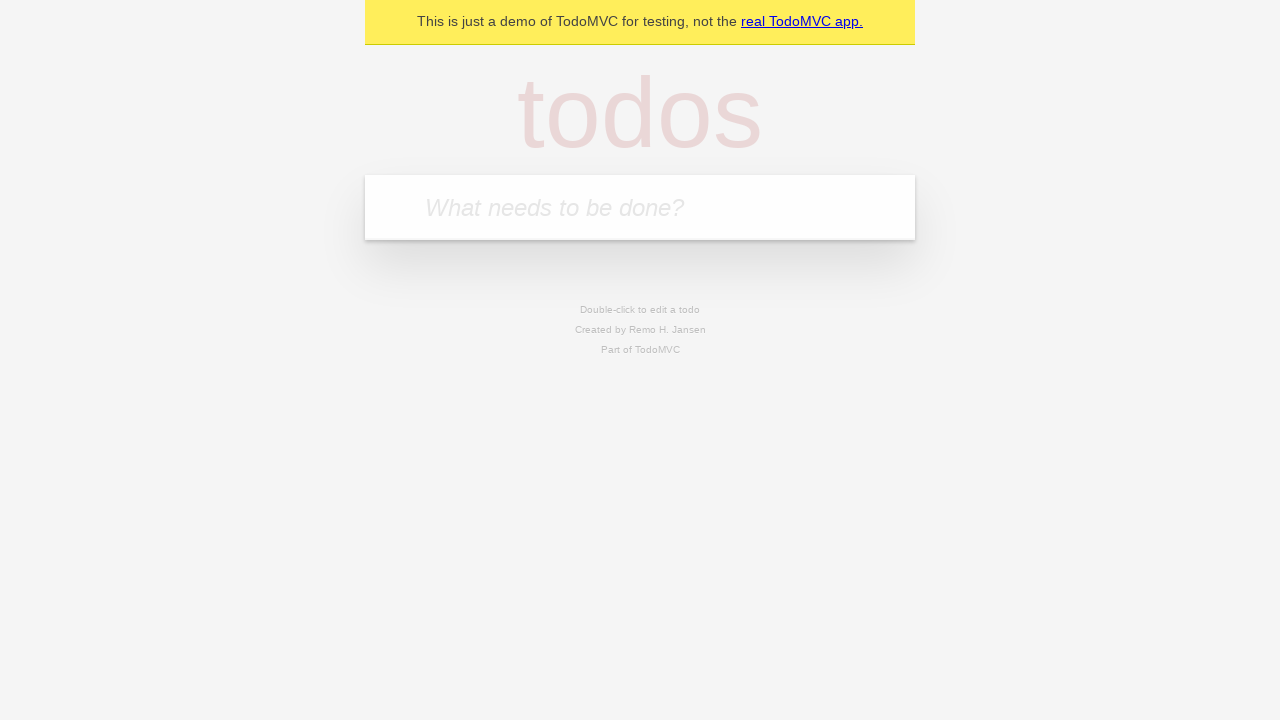

Filled todo input with 'buy some cheese' on internal:attr=[placeholder="What needs to be done?"i]
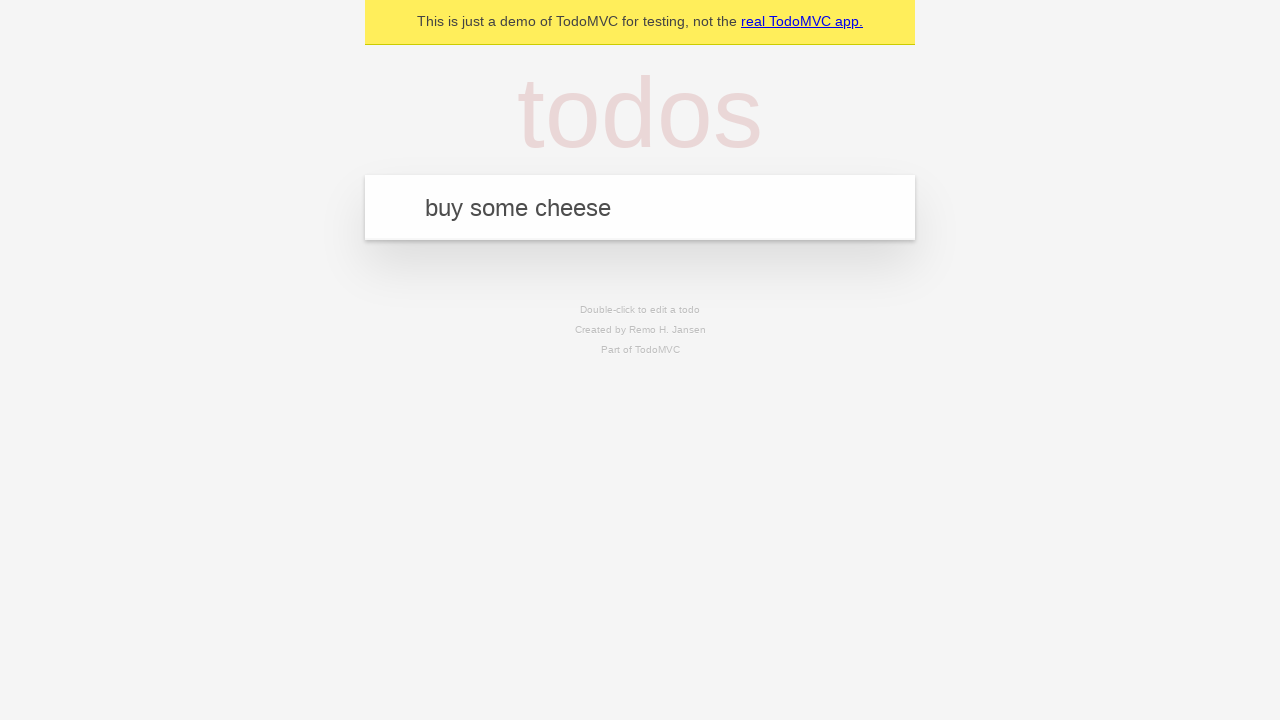

Pressed Enter to create first todo on internal:attr=[placeholder="What needs to be done?"i]
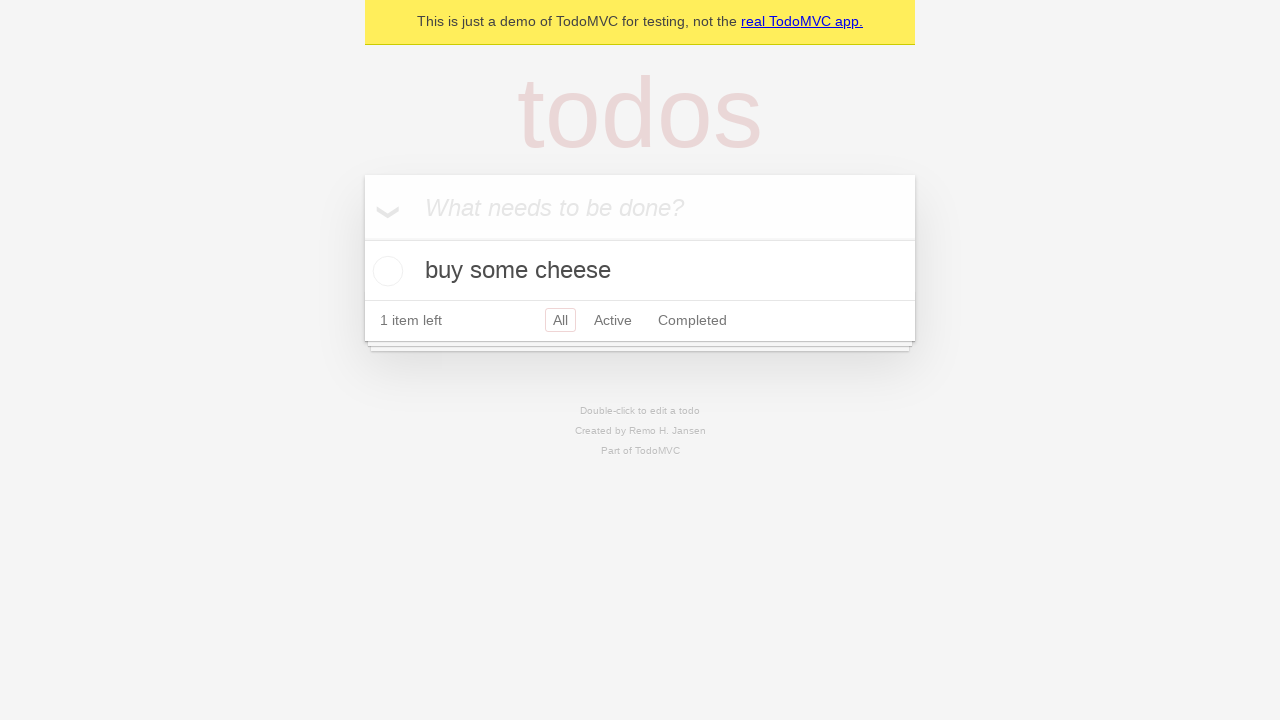

Filled todo input with 'feed the cat' on internal:attr=[placeholder="What needs to be done?"i]
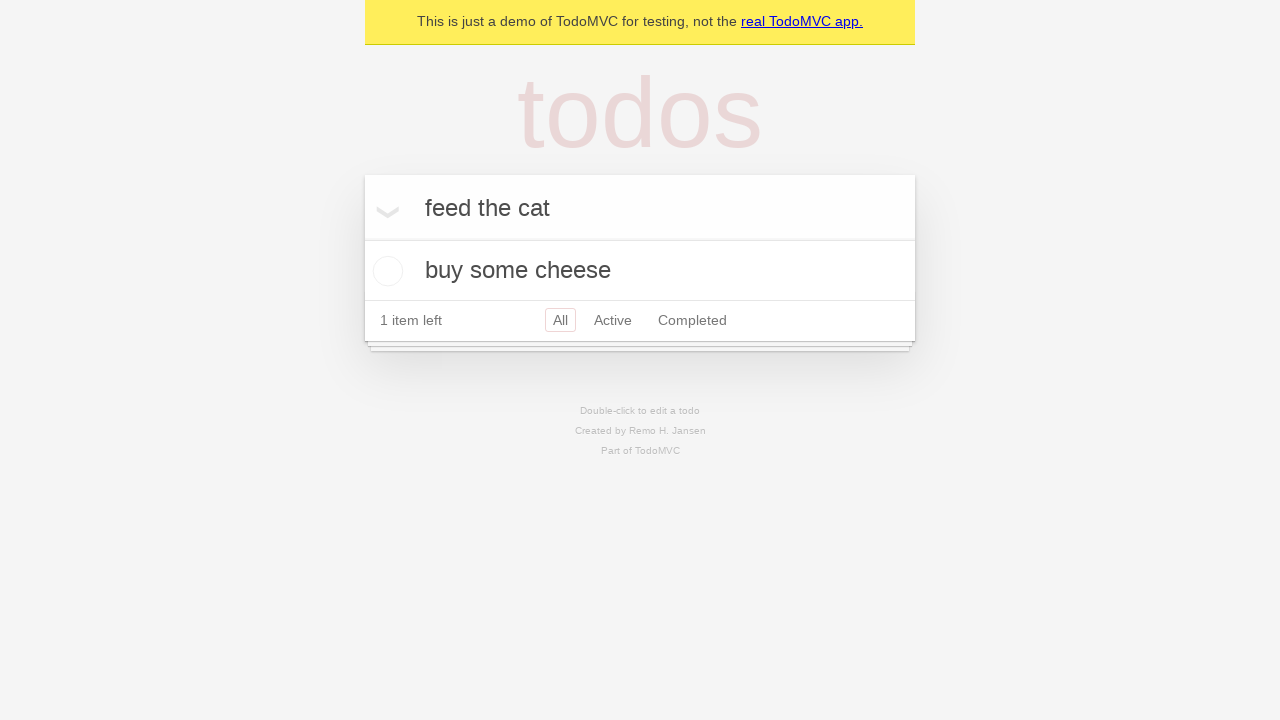

Pressed Enter to create second todo on internal:attr=[placeholder="What needs to be done?"i]
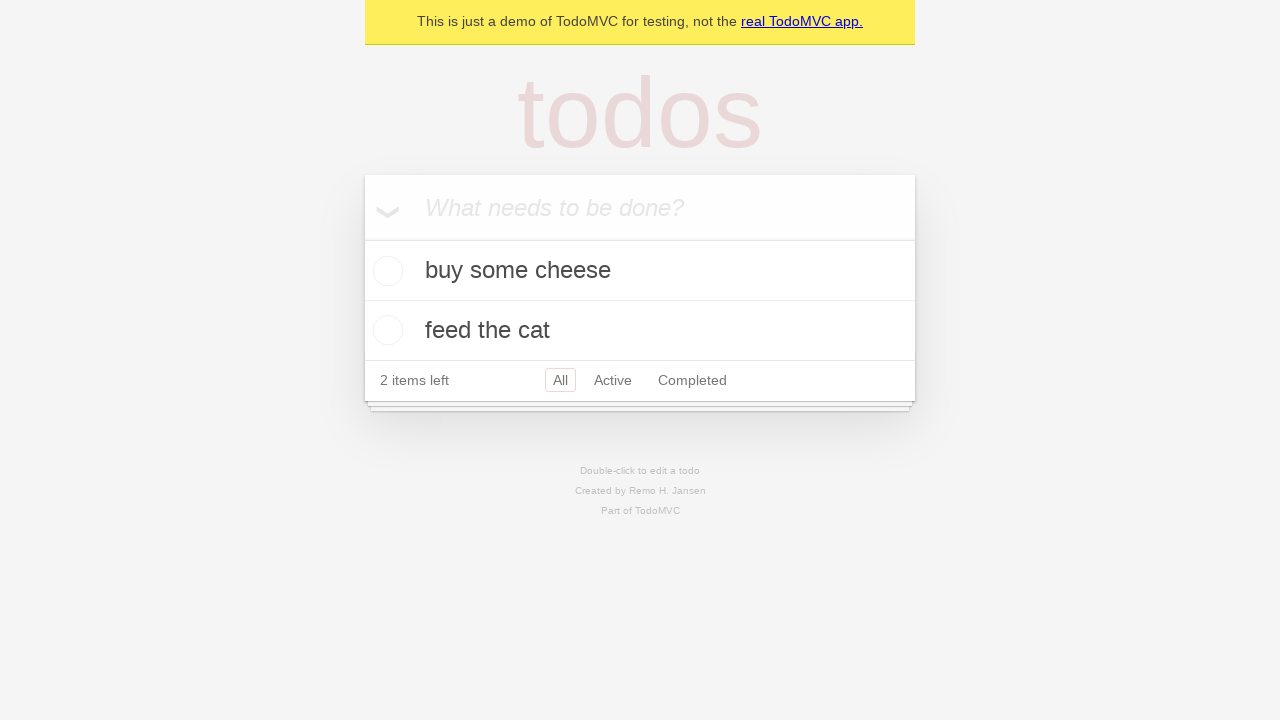

Waited for both todos to appear in the DOM
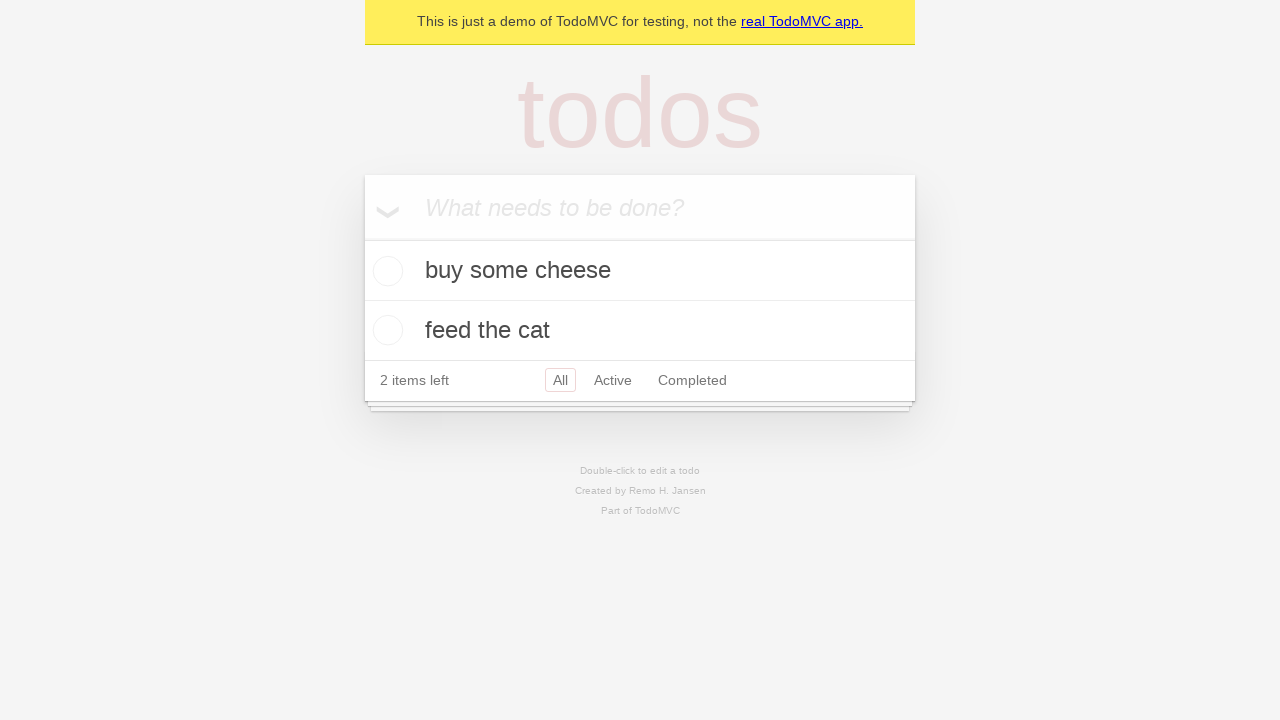

Checked the first todo item at (385, 271) on internal:testid=[data-testid="todo-item"s] >> nth=0 >> internal:role=checkbox
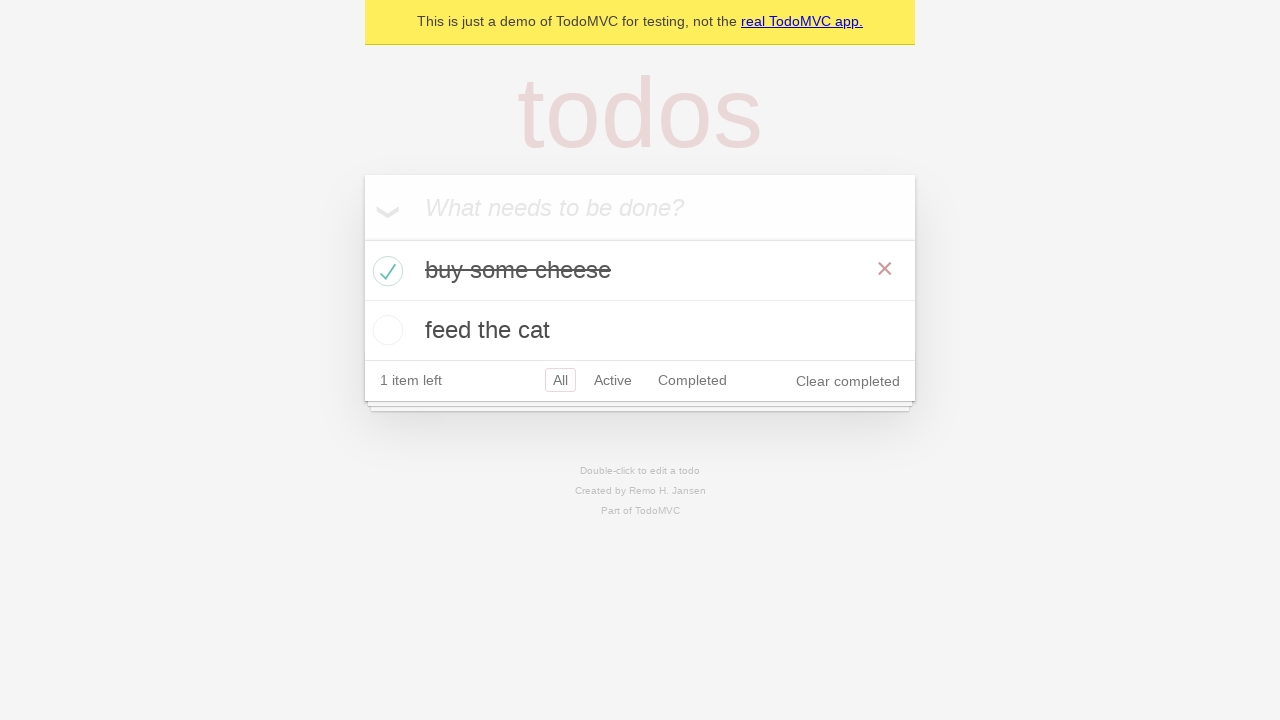

Reloaded the page to test data persistence
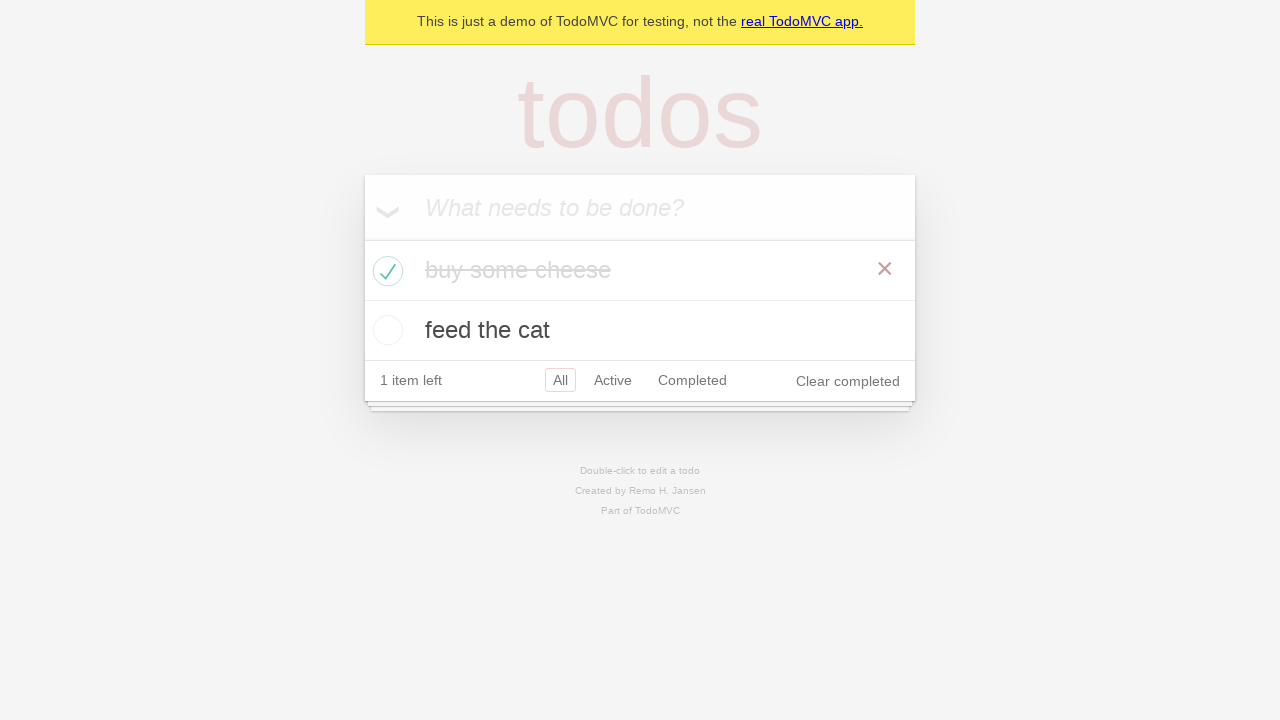

Verified that both todos persisted after page reload
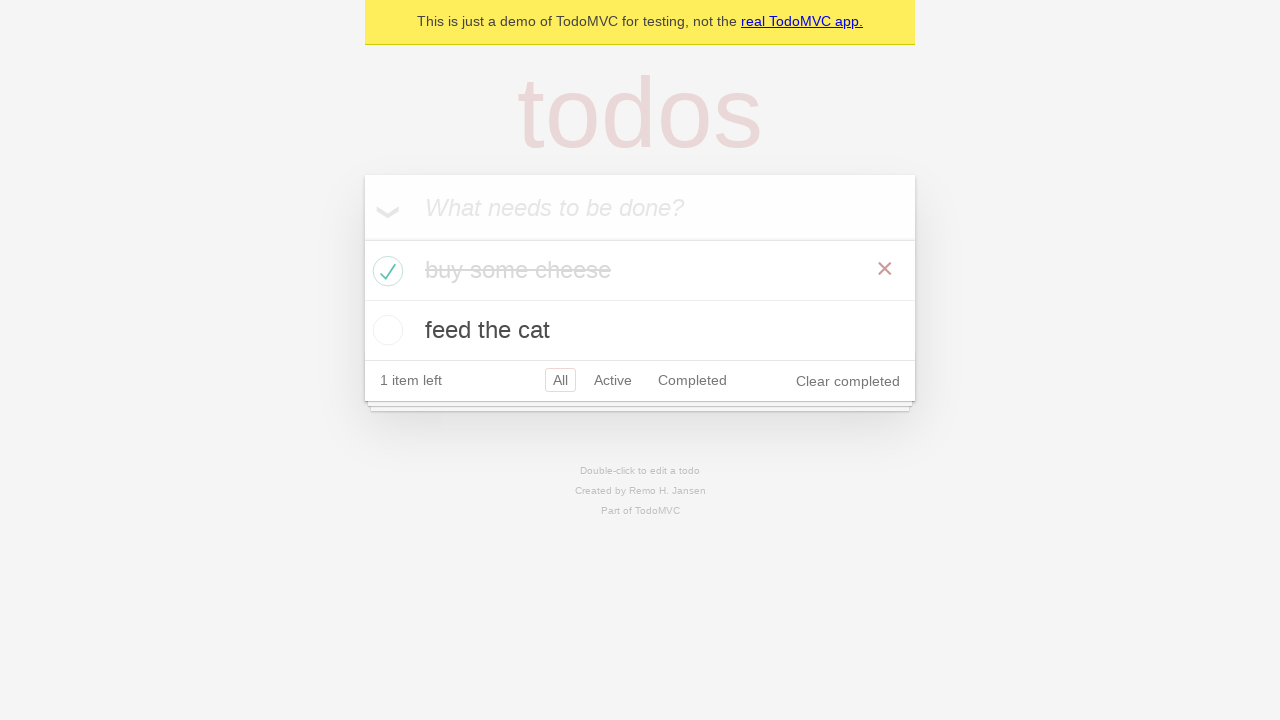

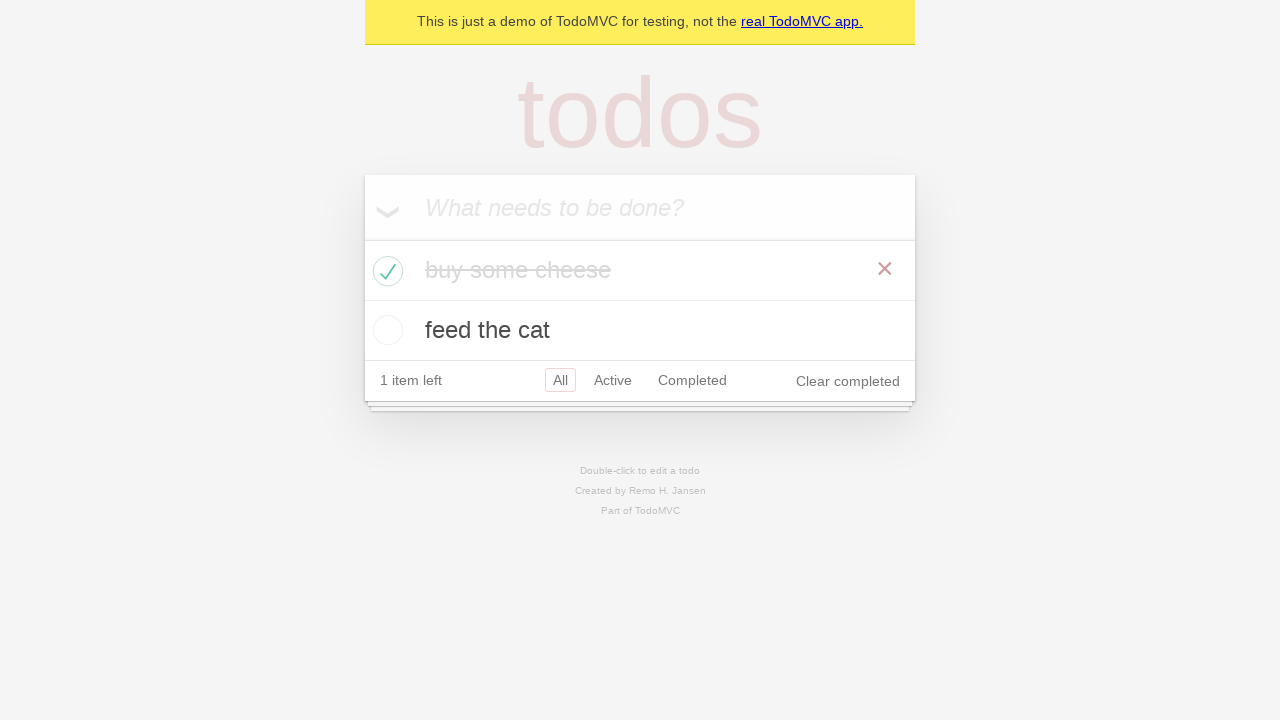